Navigates to the Katalon demo site, clicks the "Make Appointment" button, and verifies the URL changes to the login page

Starting URL: https://katalon-demo-cura.herokuapp.com/

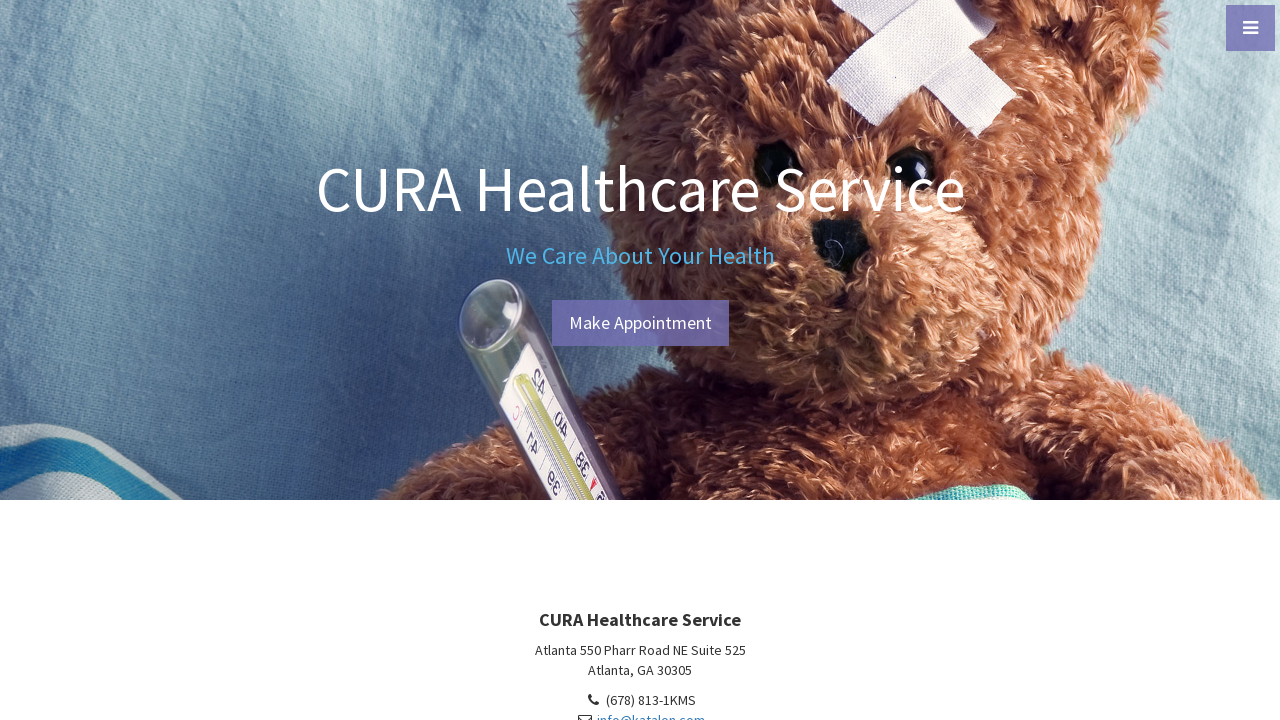

Clicked the 'Make Appointment' button at (640, 323) on #btn-make-appointment
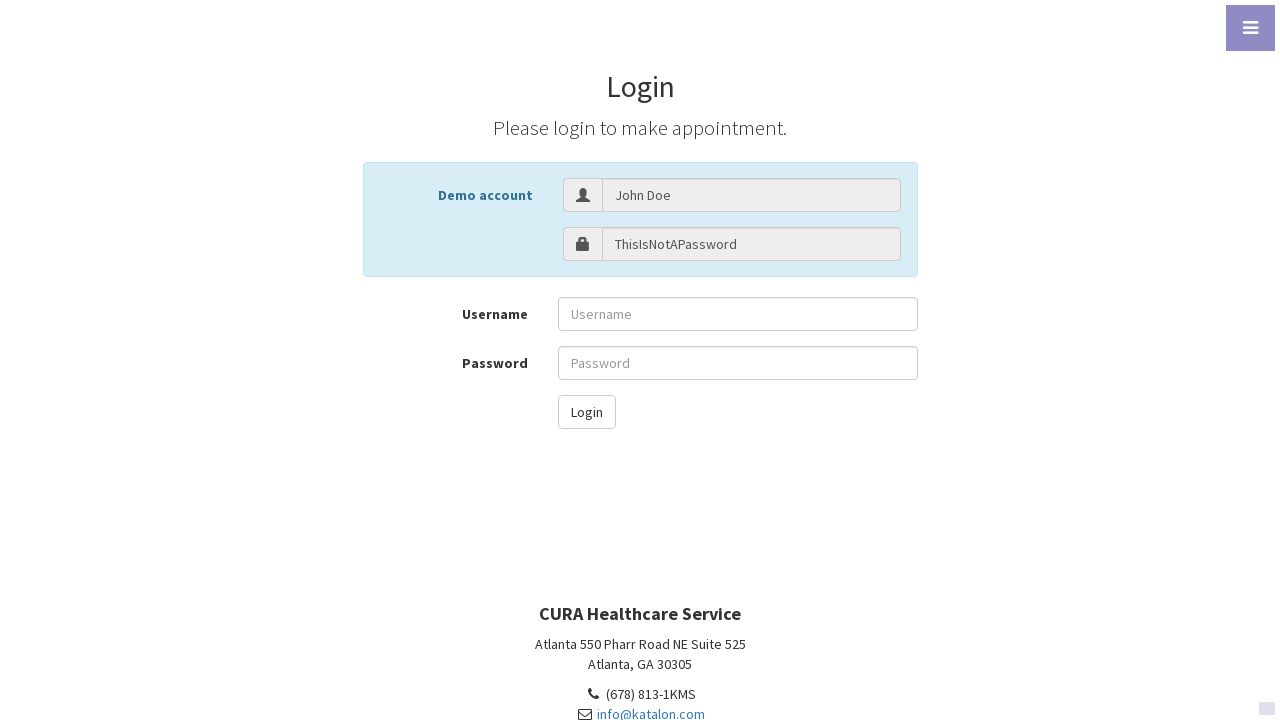

Verified URL changed to login page
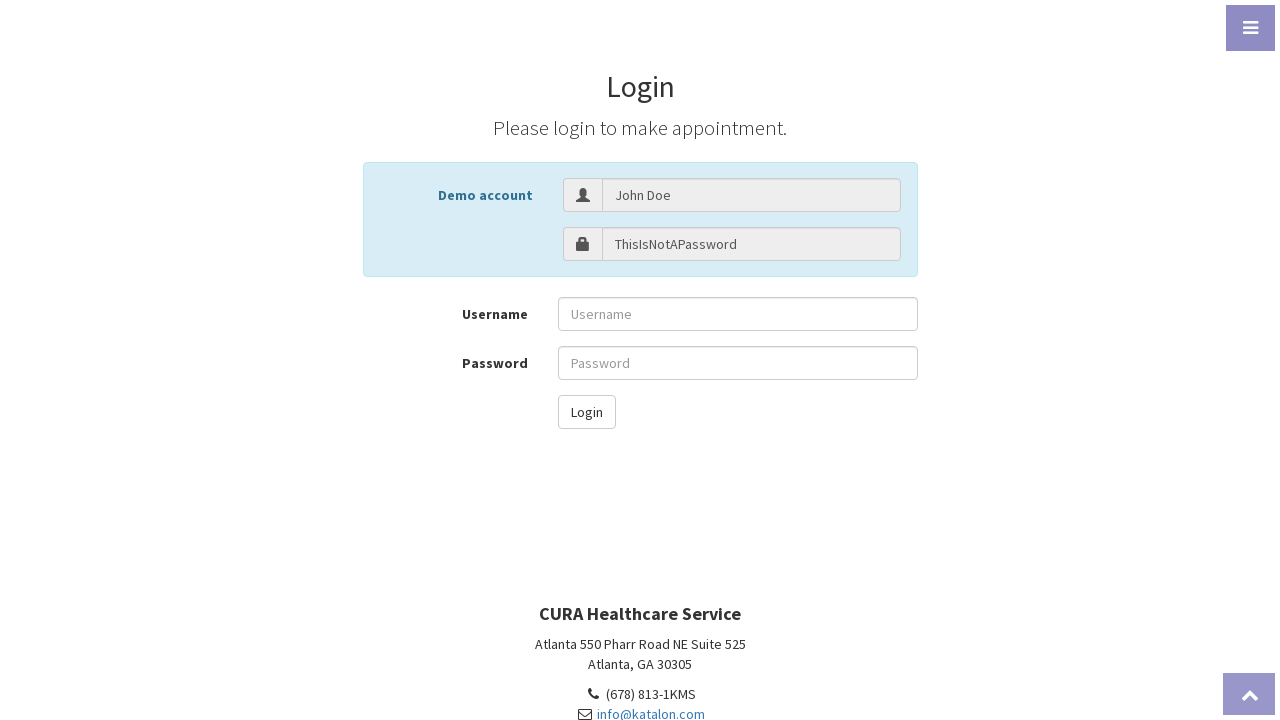

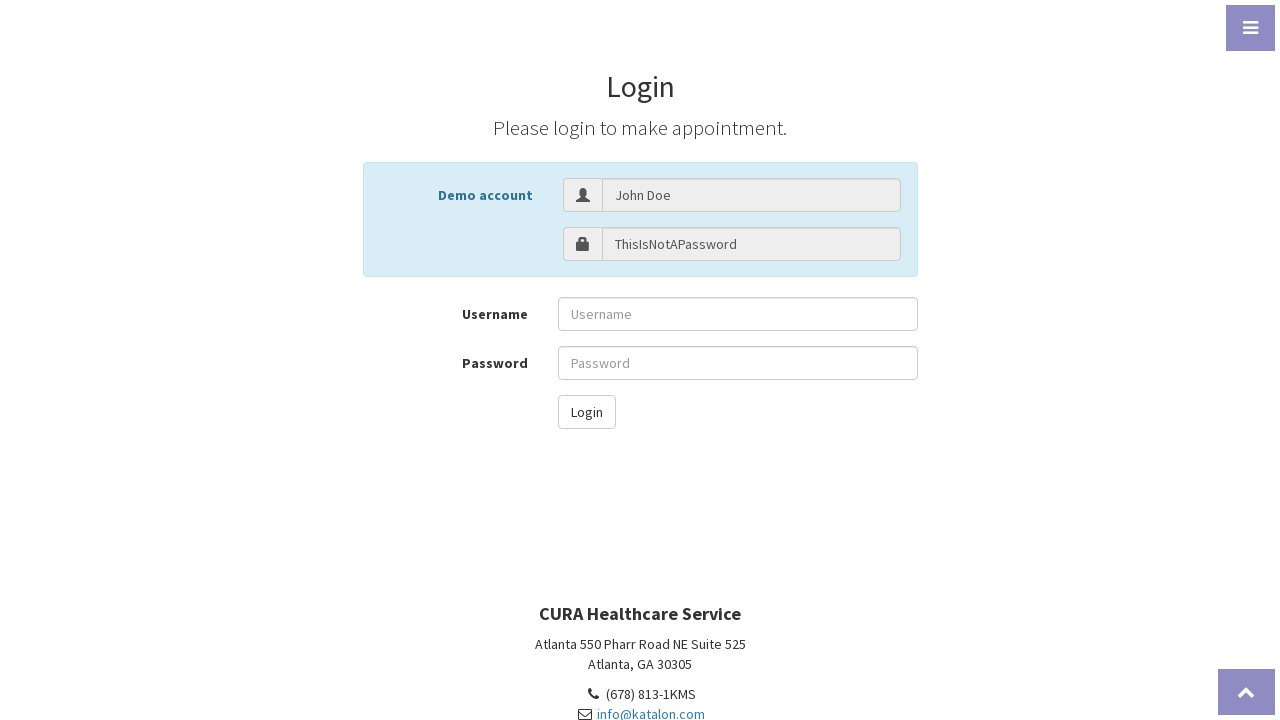